Tests the GreenKart offers page by verifying column sorting functionality, navigating through pagination to find a specific vegetable (Rice), and testing the search filter feature to ensure it correctly filters results.

Starting URL: https://rahulshettyacademy.com/greenkart/#/offers

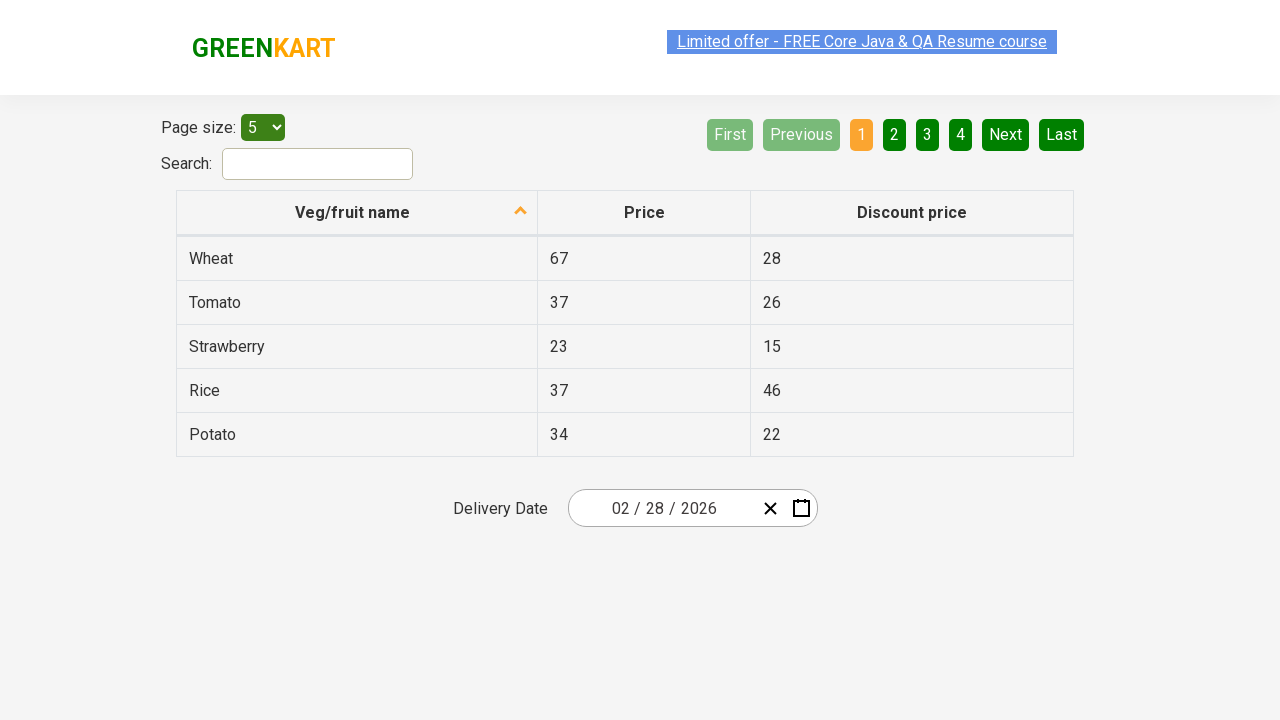

Clicked first column header to sort at (357, 213) on xpath=//tr/th[1]
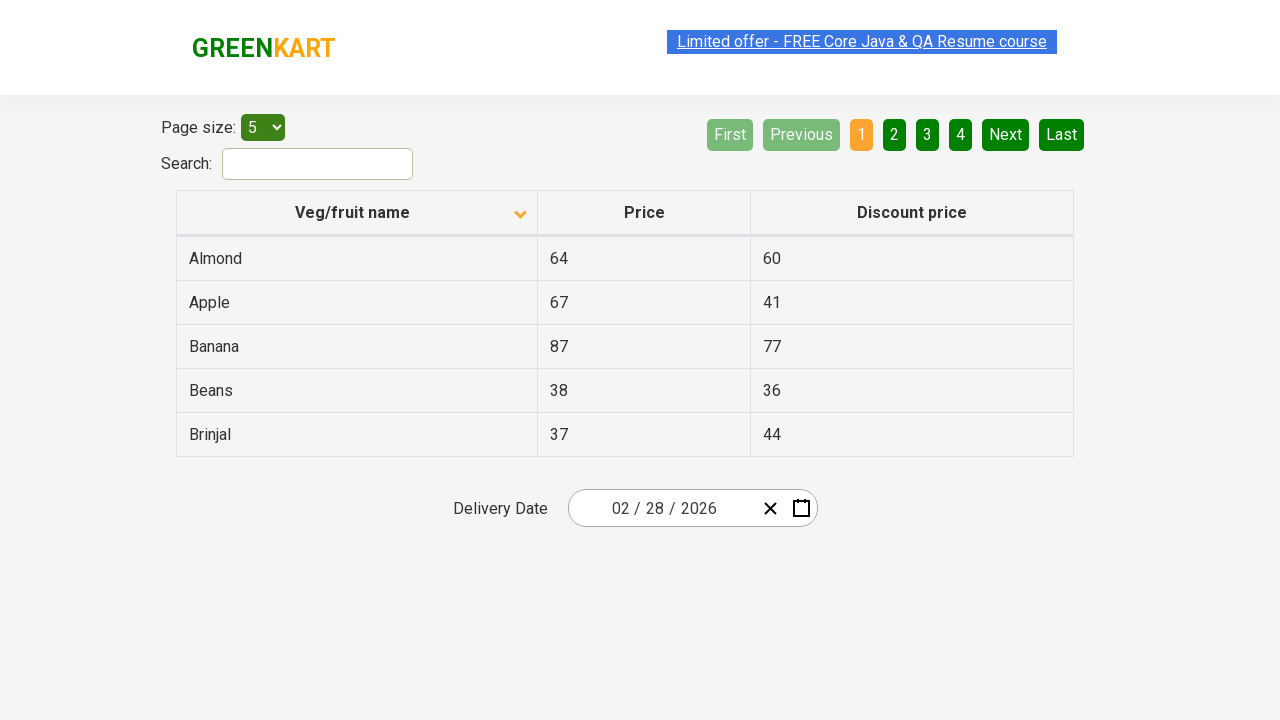

Table updated after sorting
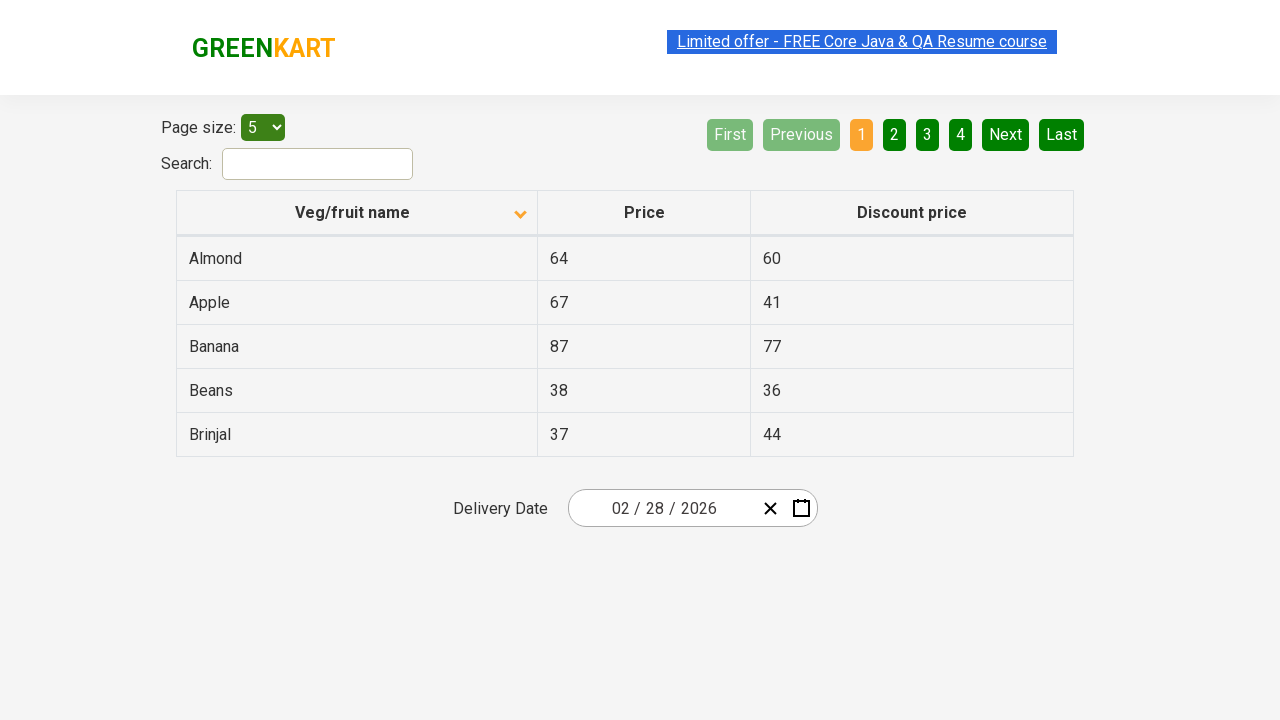

Verified sorted elements are present in table
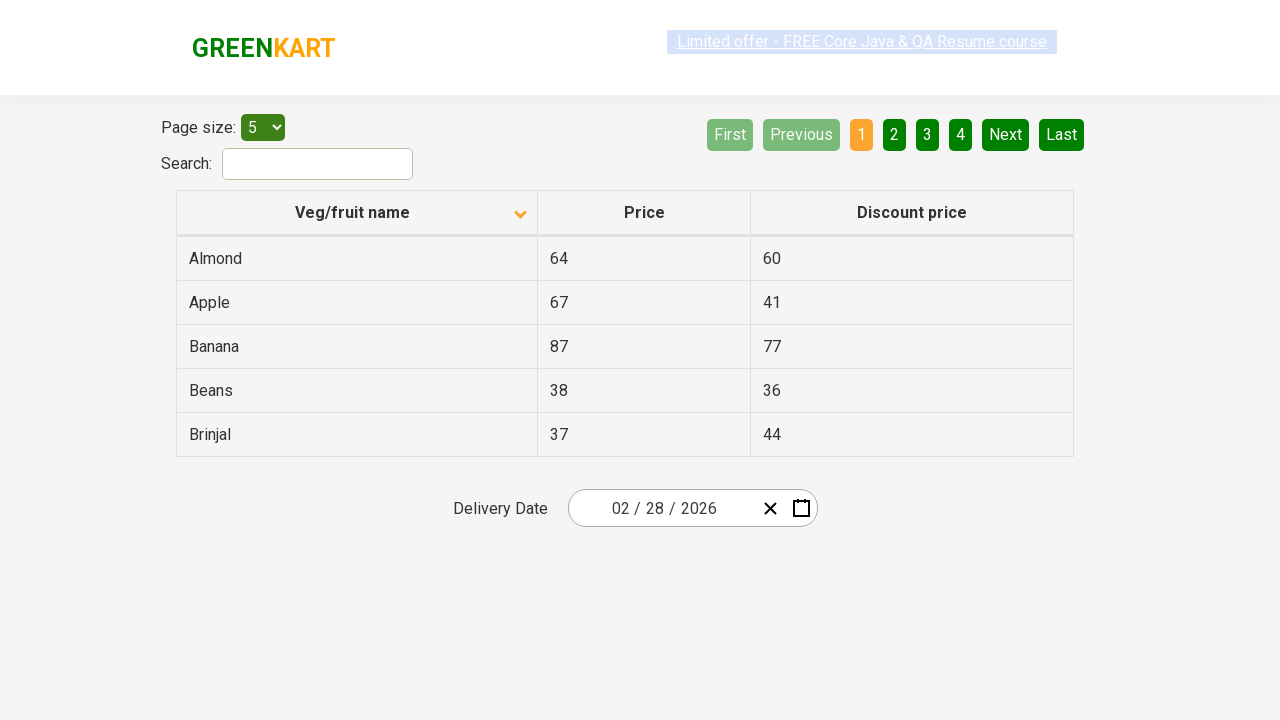

Clicked Next button to navigate to next pagination page at (1006, 134) on [aria-label='Next']
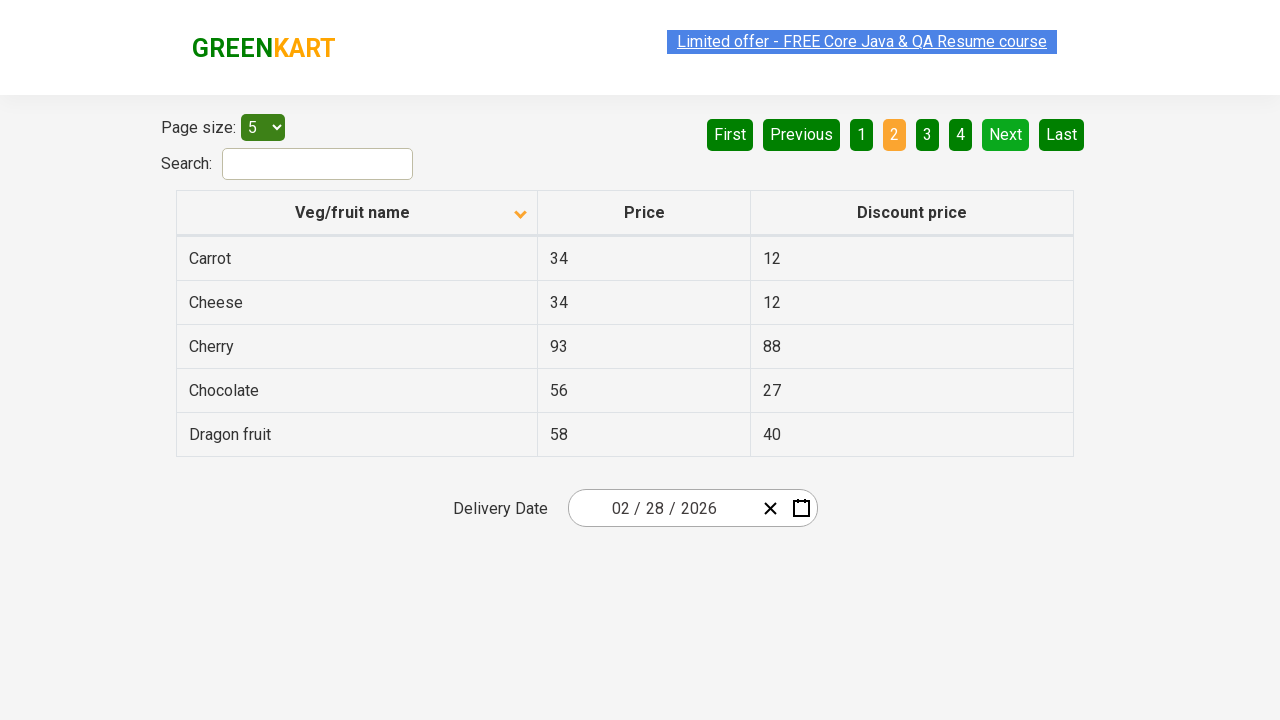

Waited for next page to load
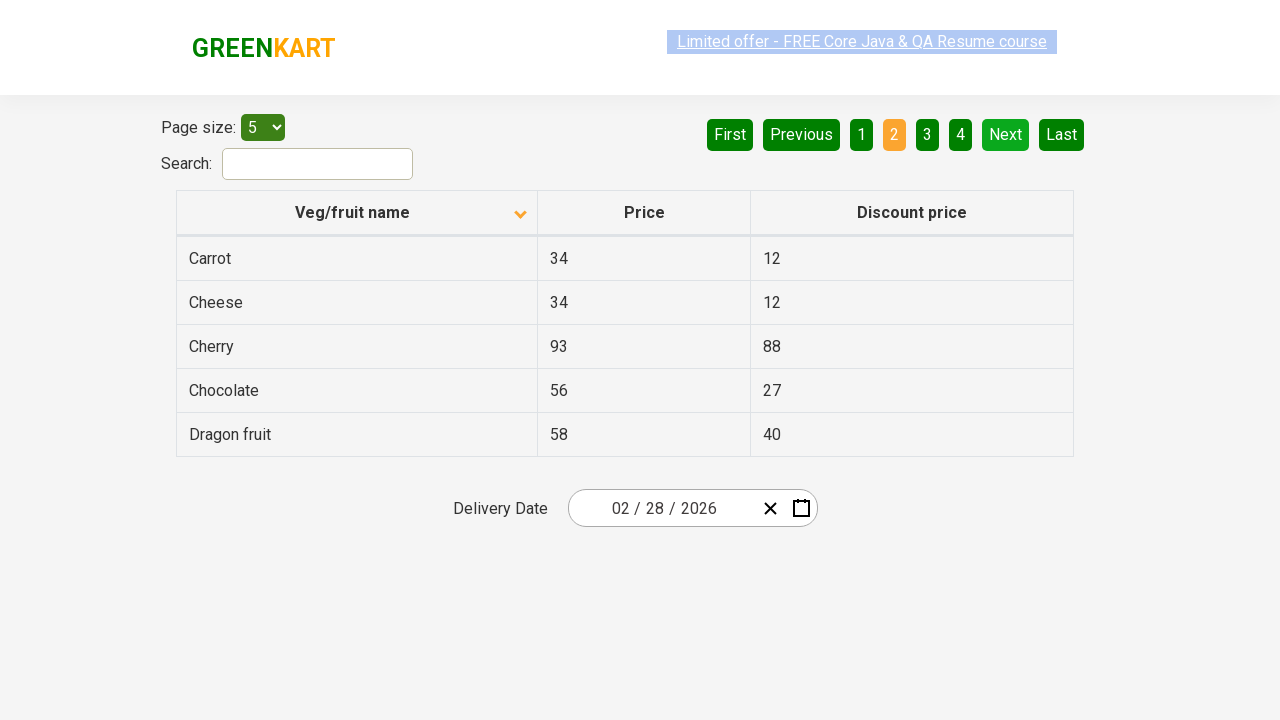

Clicked Next button to navigate to next pagination page at (1006, 134) on [aria-label='Next']
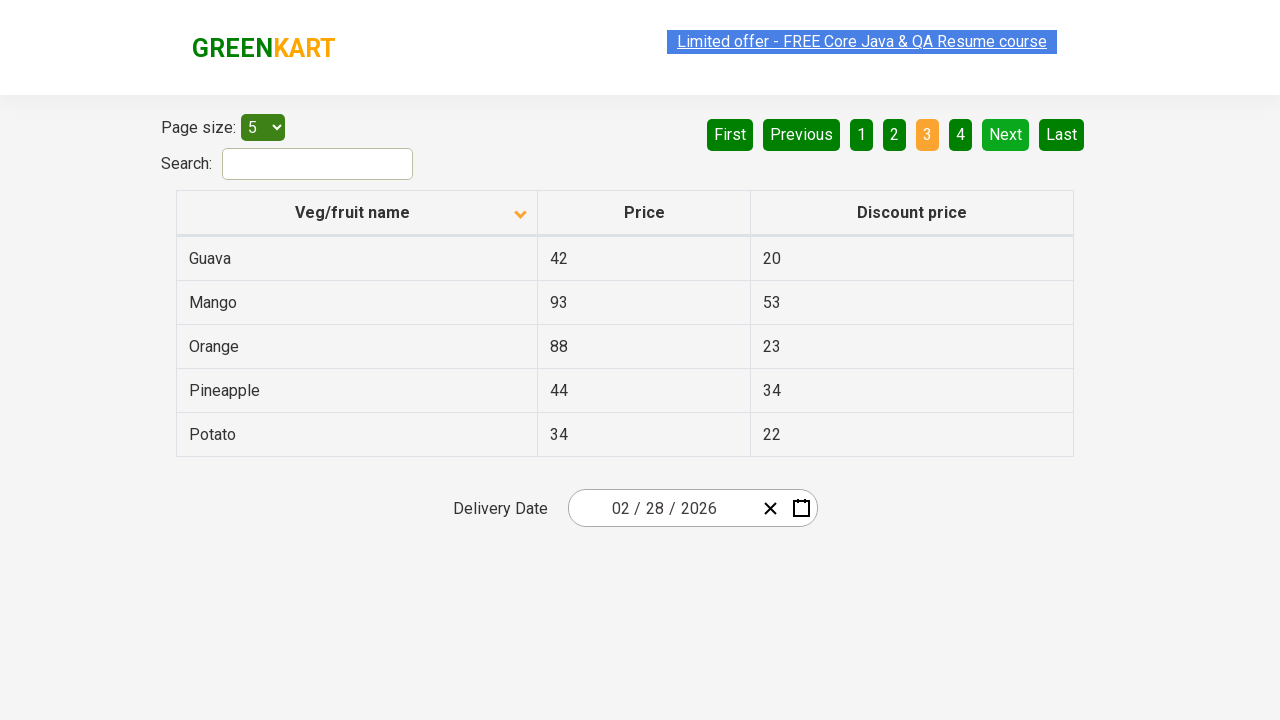

Waited for next page to load
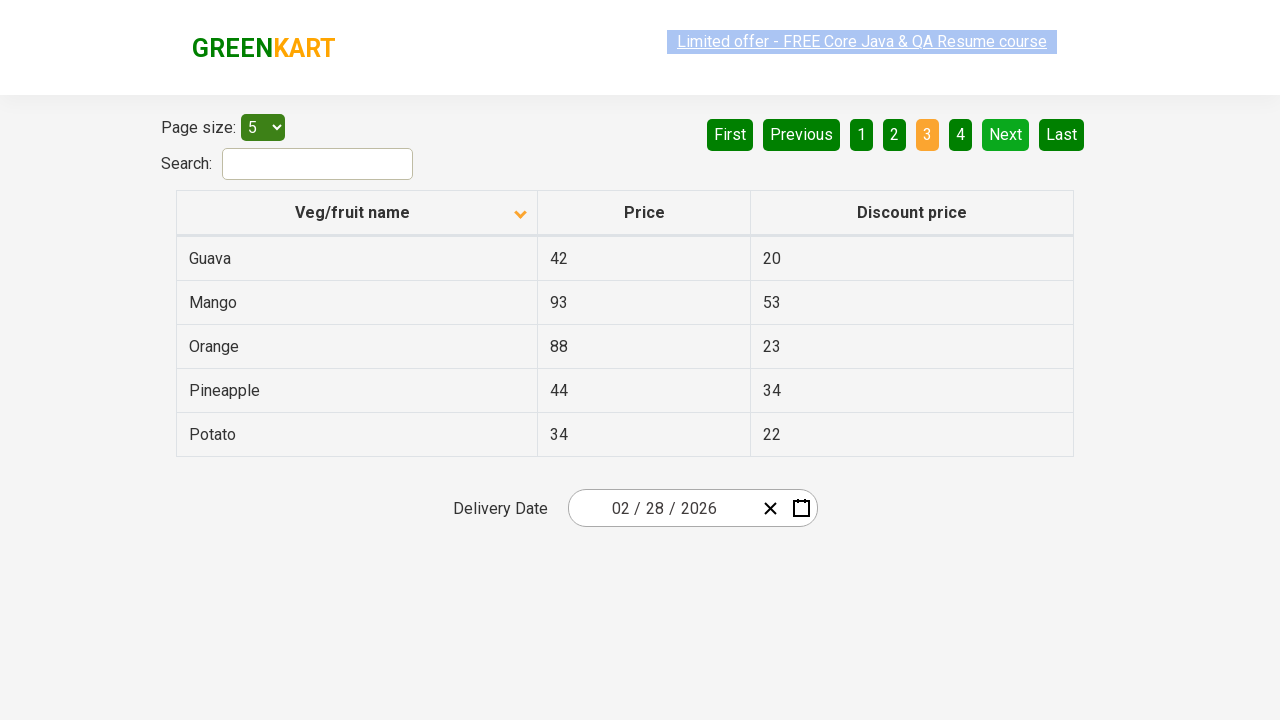

Clicked Next button to navigate to next pagination page at (1006, 134) on [aria-label='Next']
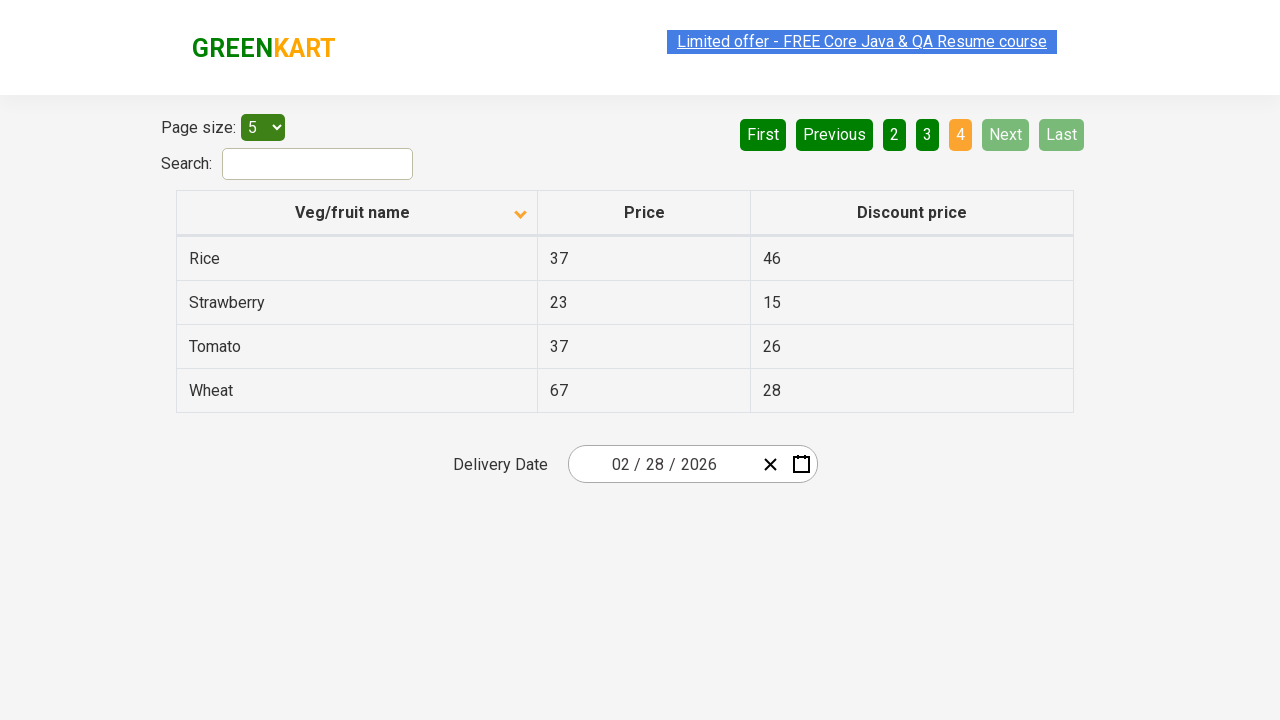

Waited for next page to load
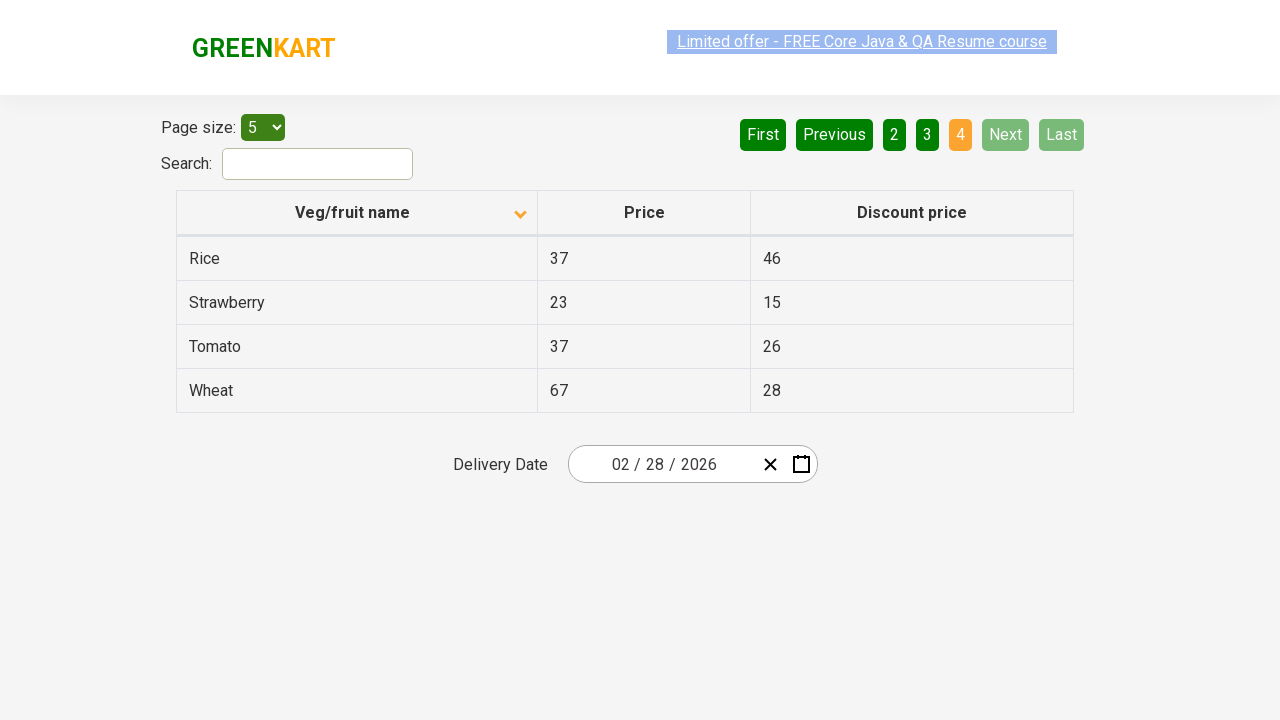

Found 'Rice' in table results
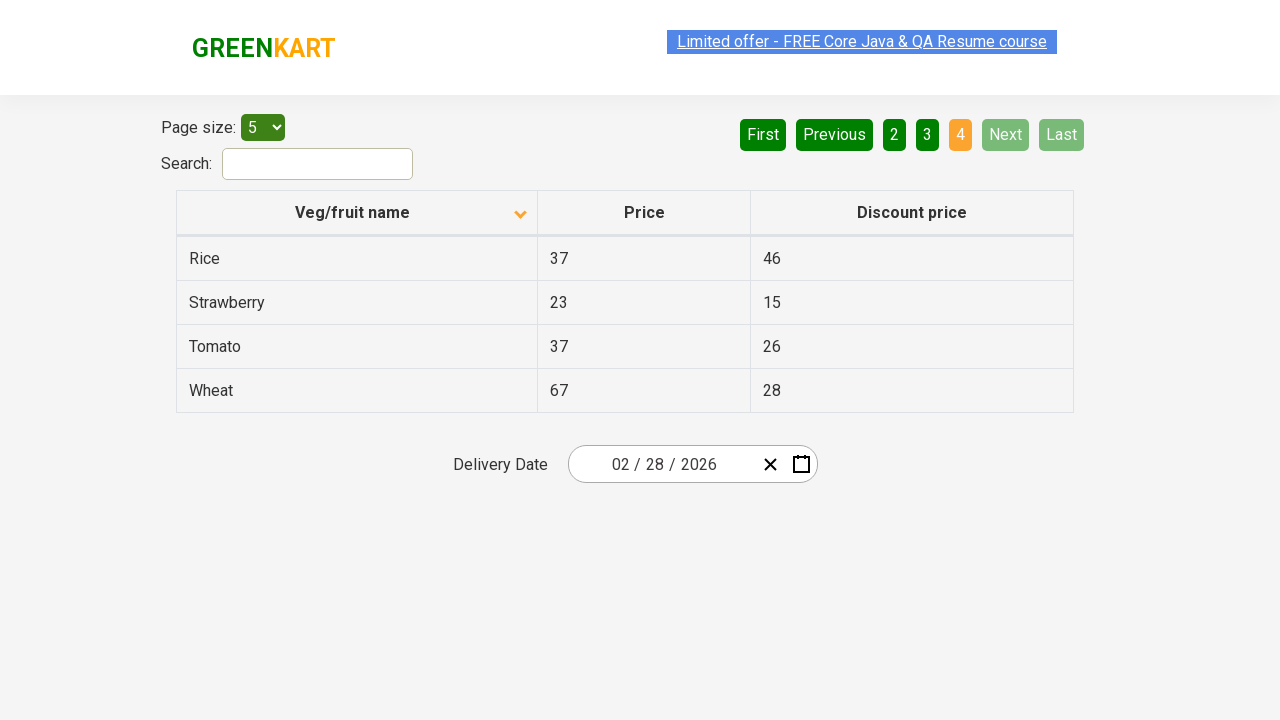

Filled search field with 'Rice' on #search-field
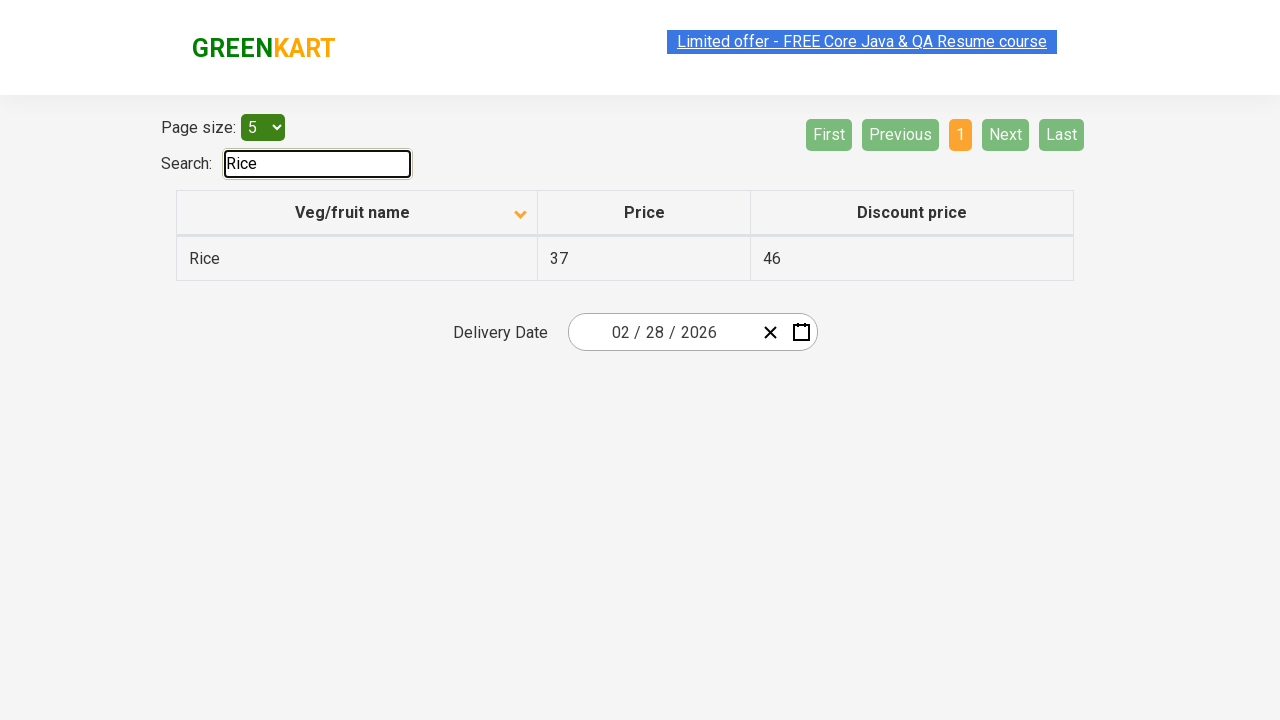

Waited for search filter to apply
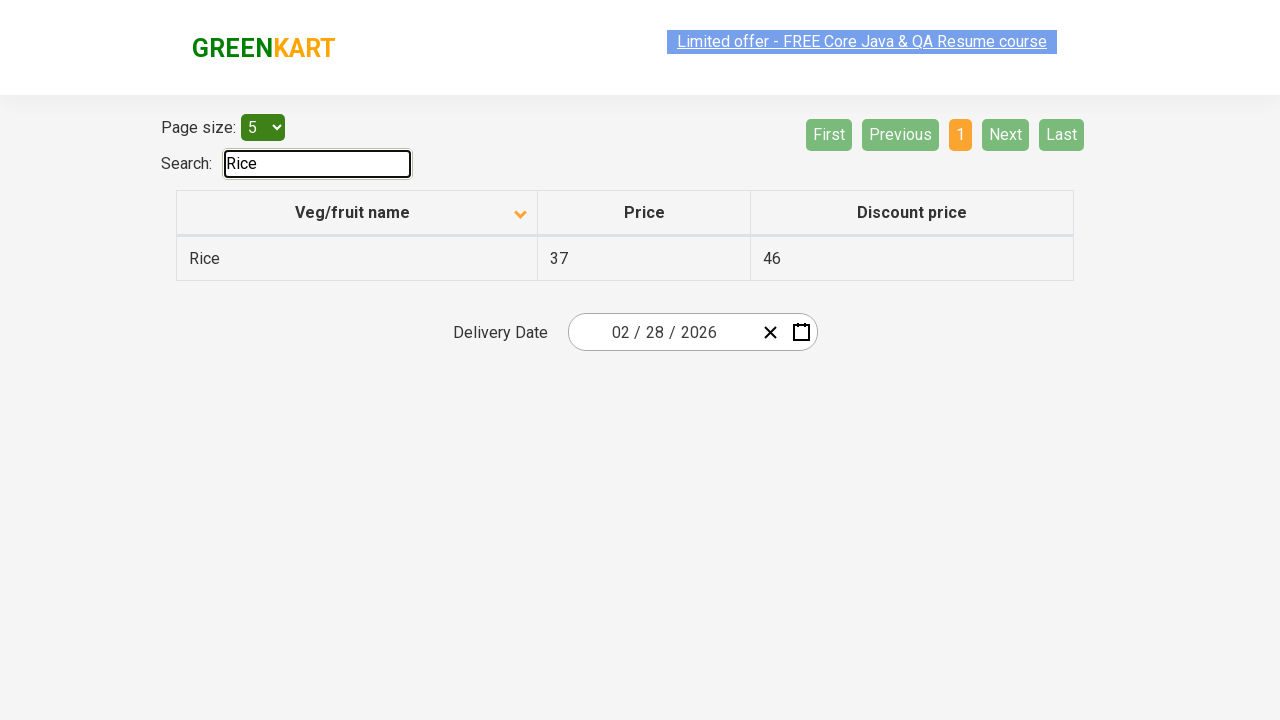

Verified filtered results contain 'Rice'
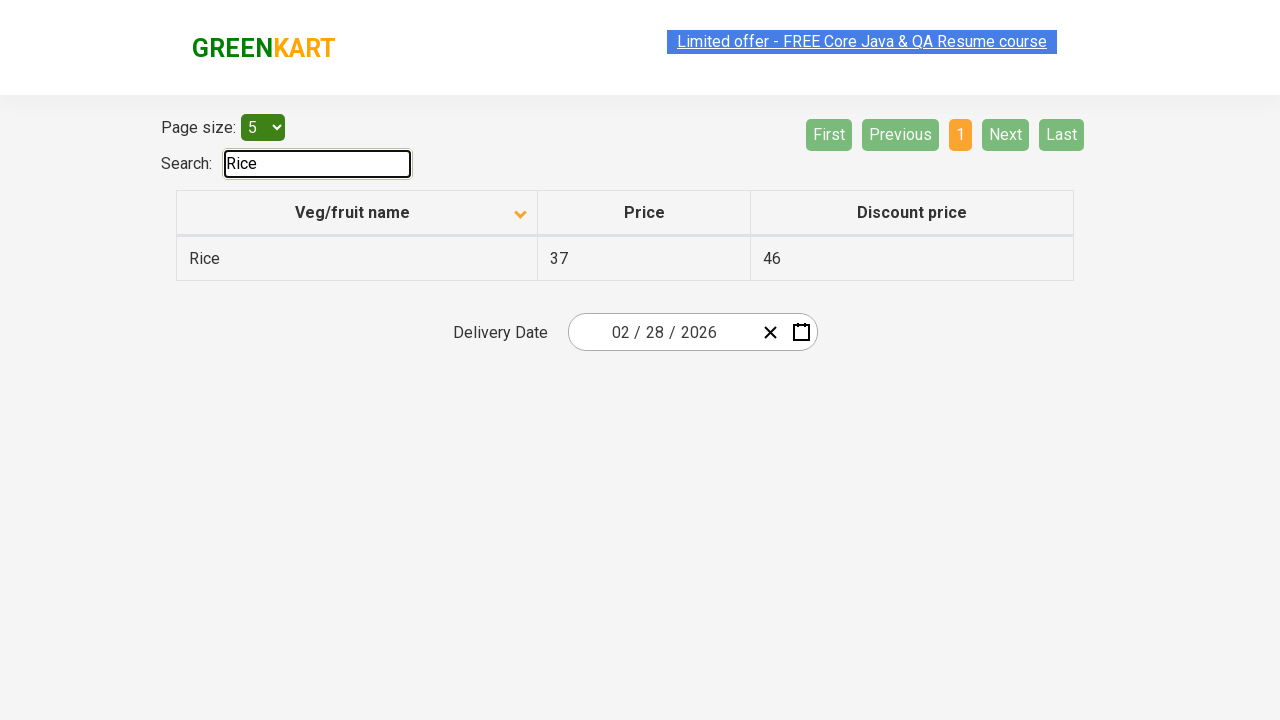

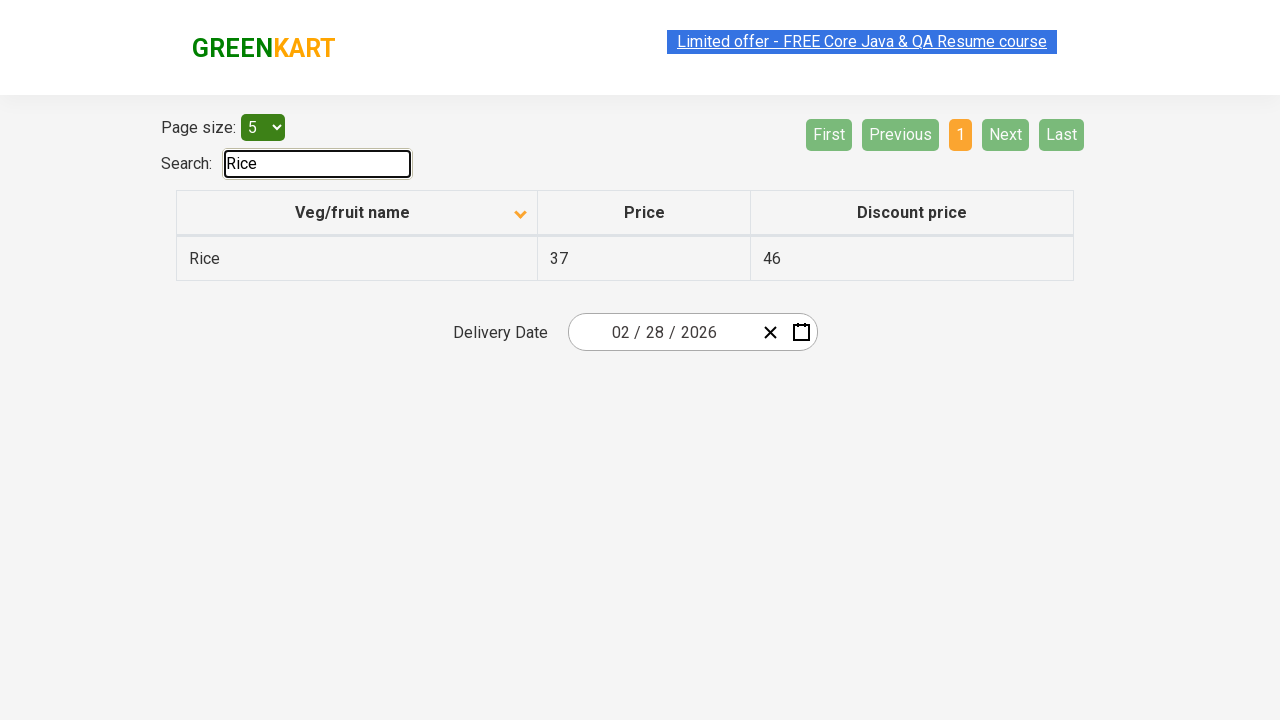